Simple browser automation test that navigates to a webpage, maximizes and minimizes the window, and retrieves the page title

Starting URL: https://mohitpeshwani.github.io/crazyprogrammer/

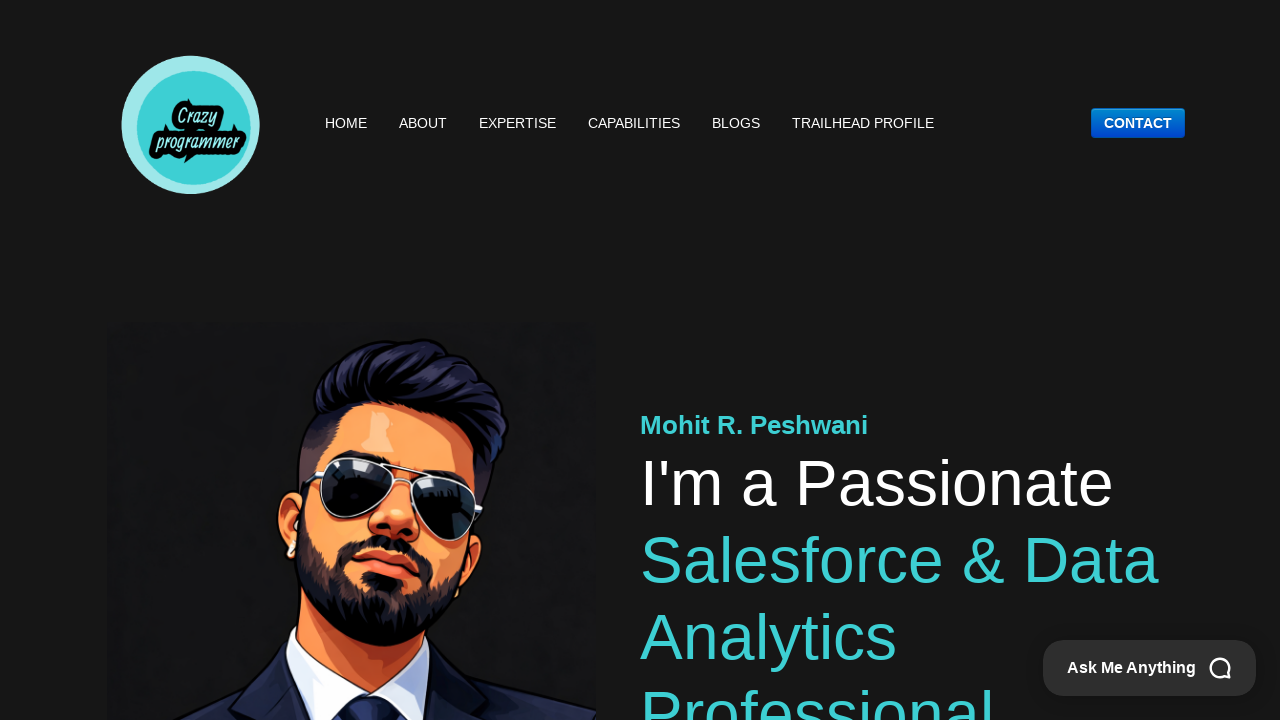

Navigated to https://mohitpeshwani.github.io/crazyprogrammer/
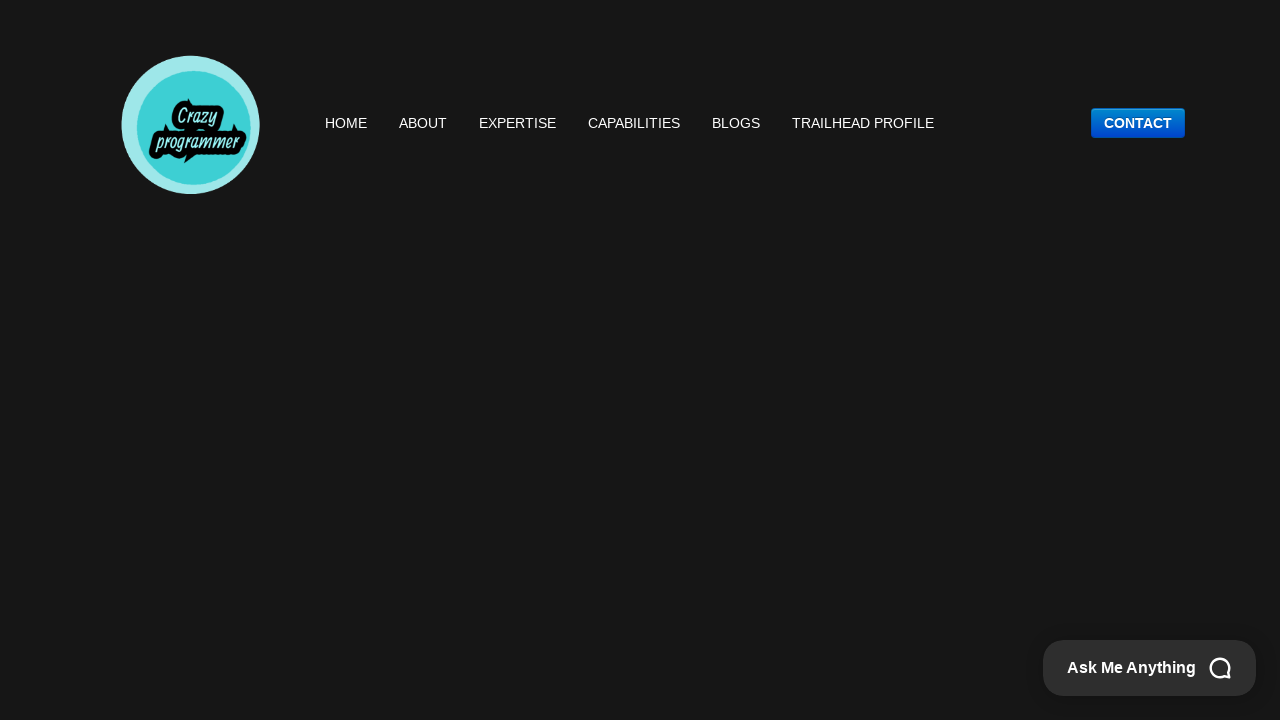

Maximized browser window to 1920x1080
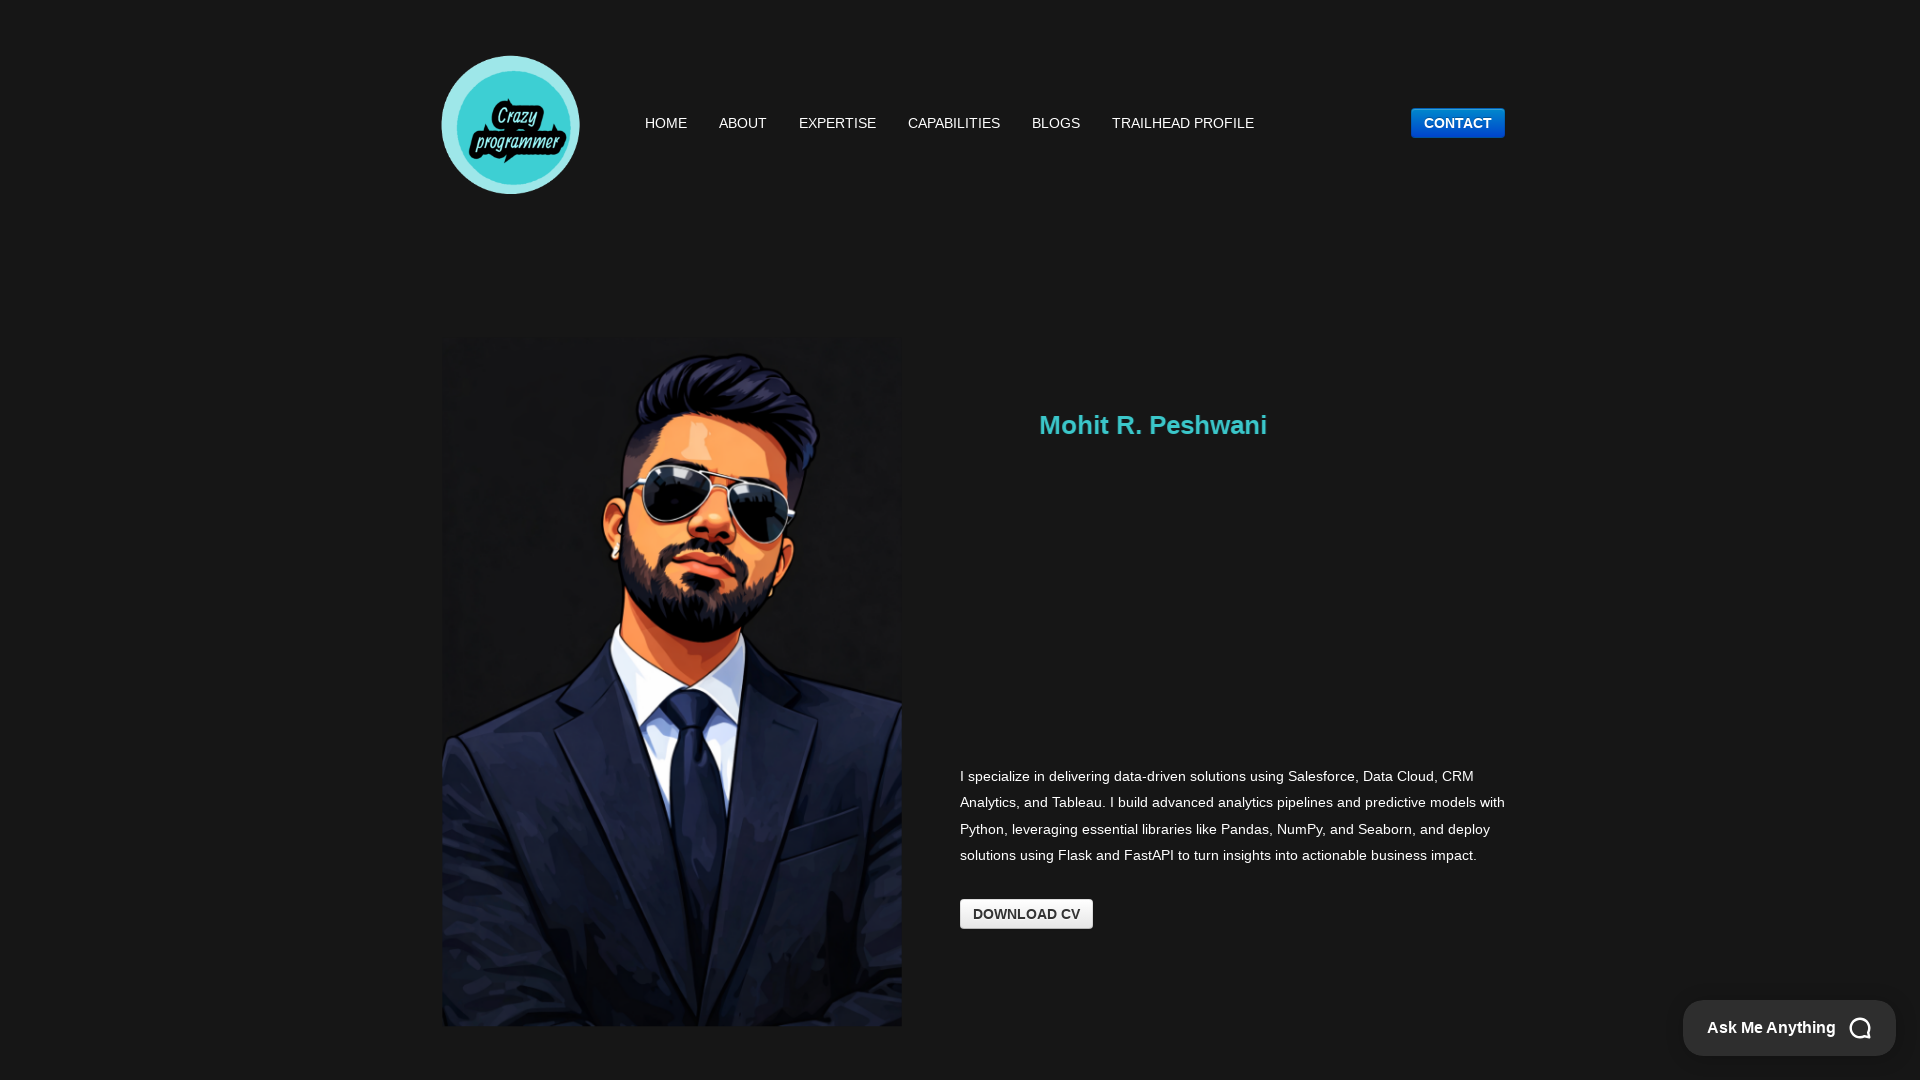

Minimized browser window to 800x600
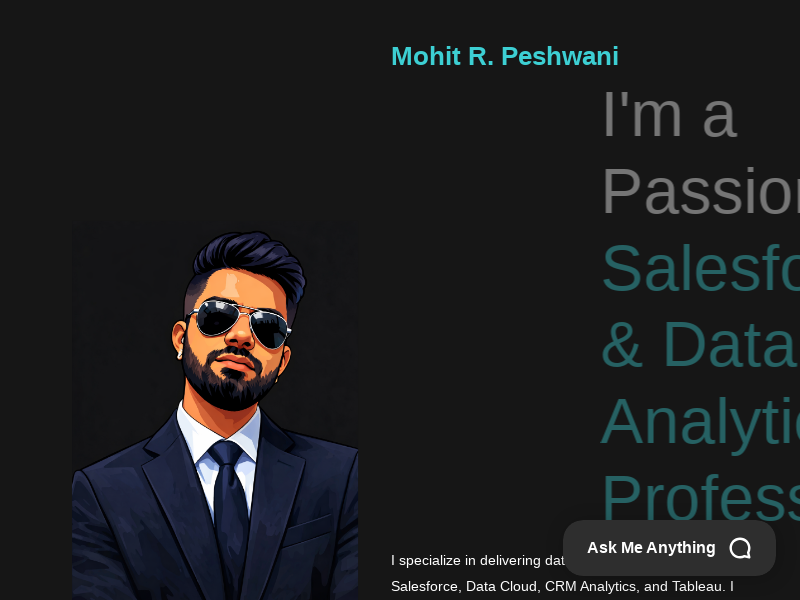

Retrieved page title: Welcome to crazy programmers
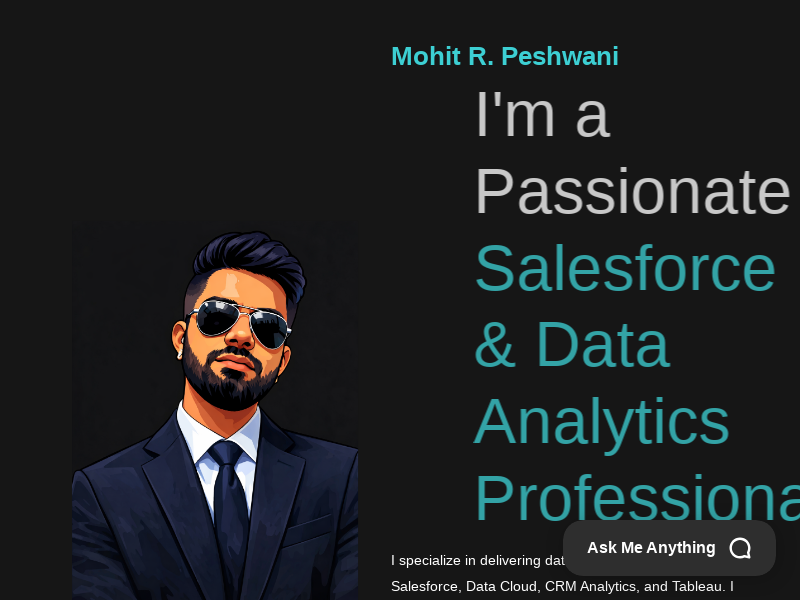

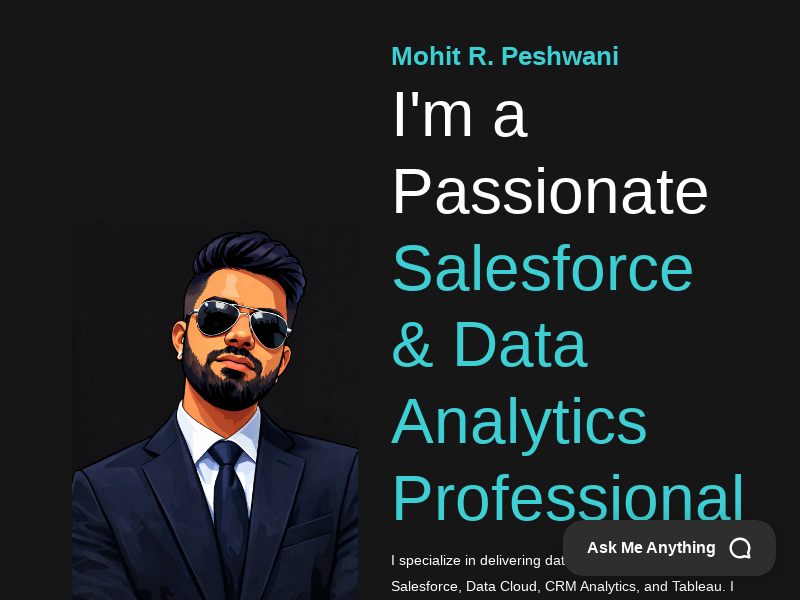